Navigates to the Bajaj Auto homepage and verifies the page loads successfully.

Starting URL: https://www.bajajauto.com/

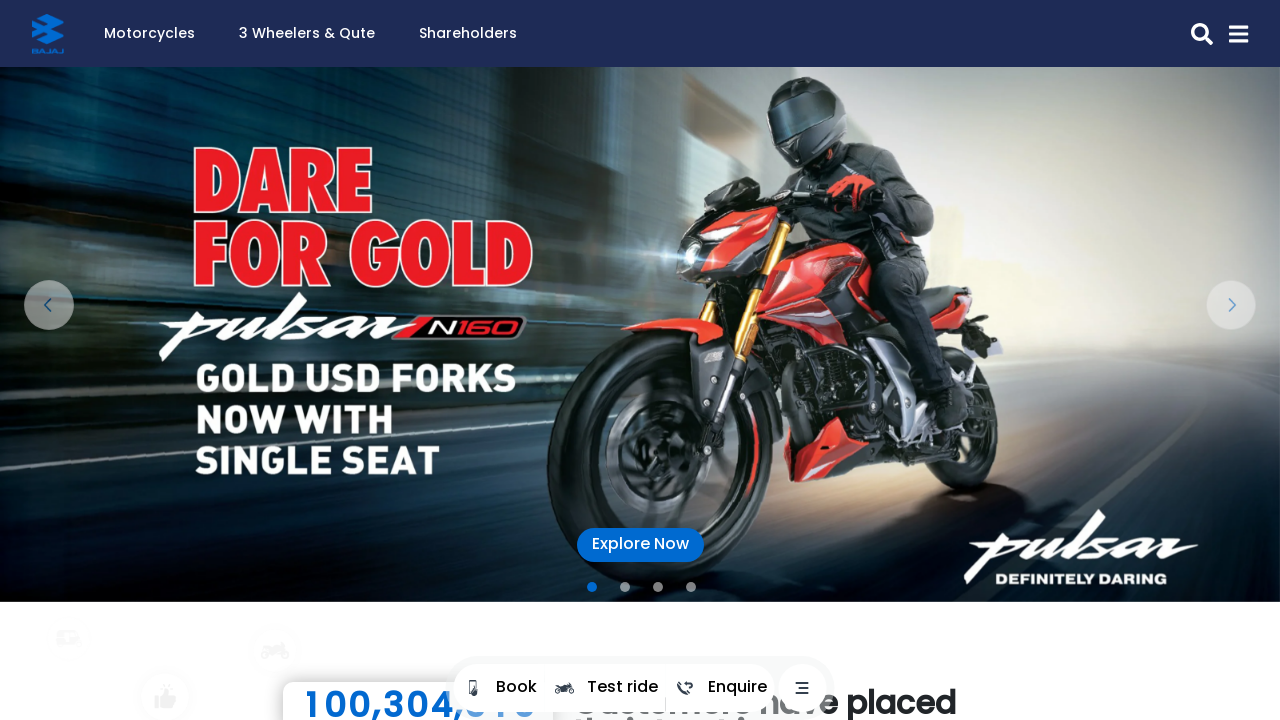

Waited for page DOM to load
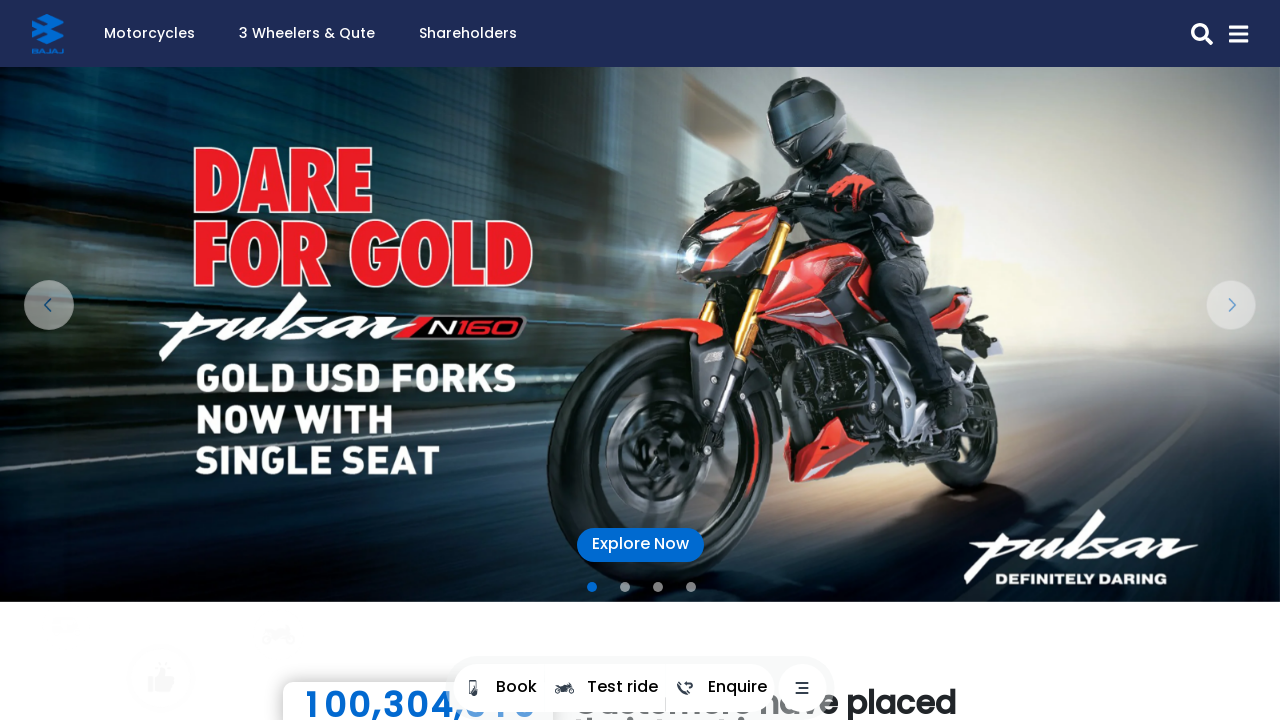

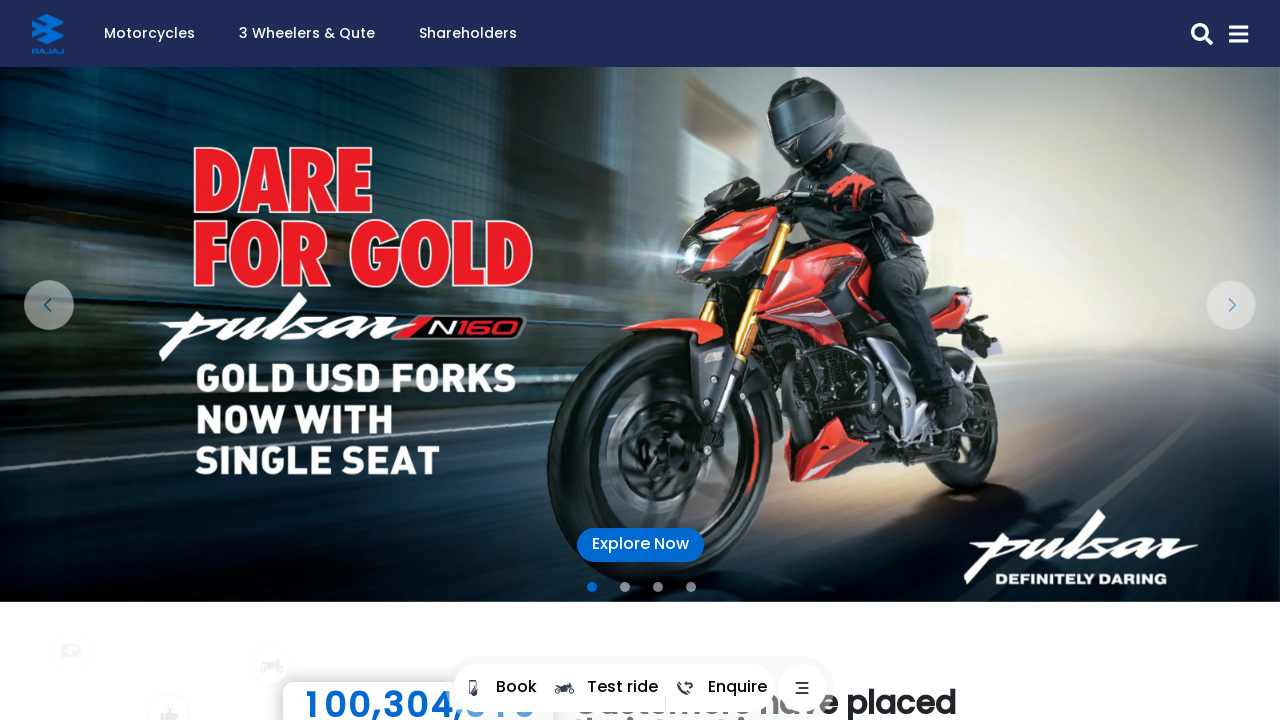